Tests form interactions and alert handling by filling text fields, clicking buttons, and dismissing JavaScript alerts

Starting URL: https://techstepacademy.com/training-ground

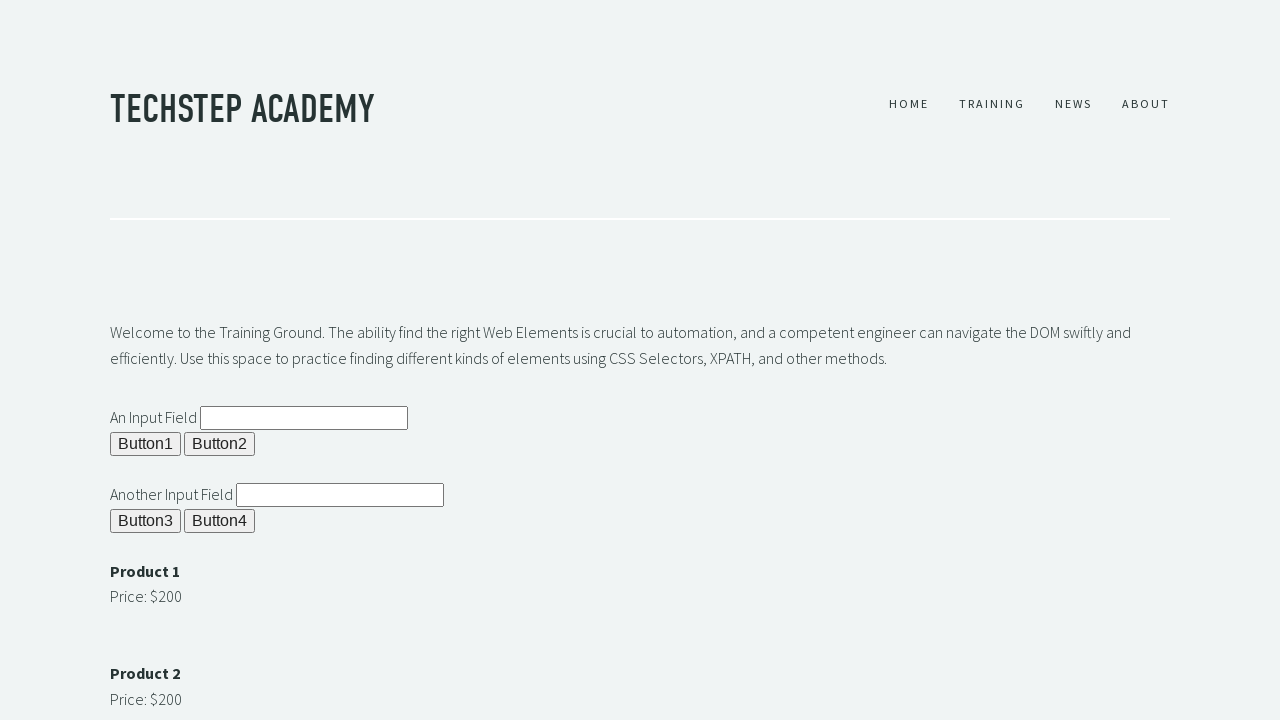

Filled first text input field with 'sample text...' on #ipt1
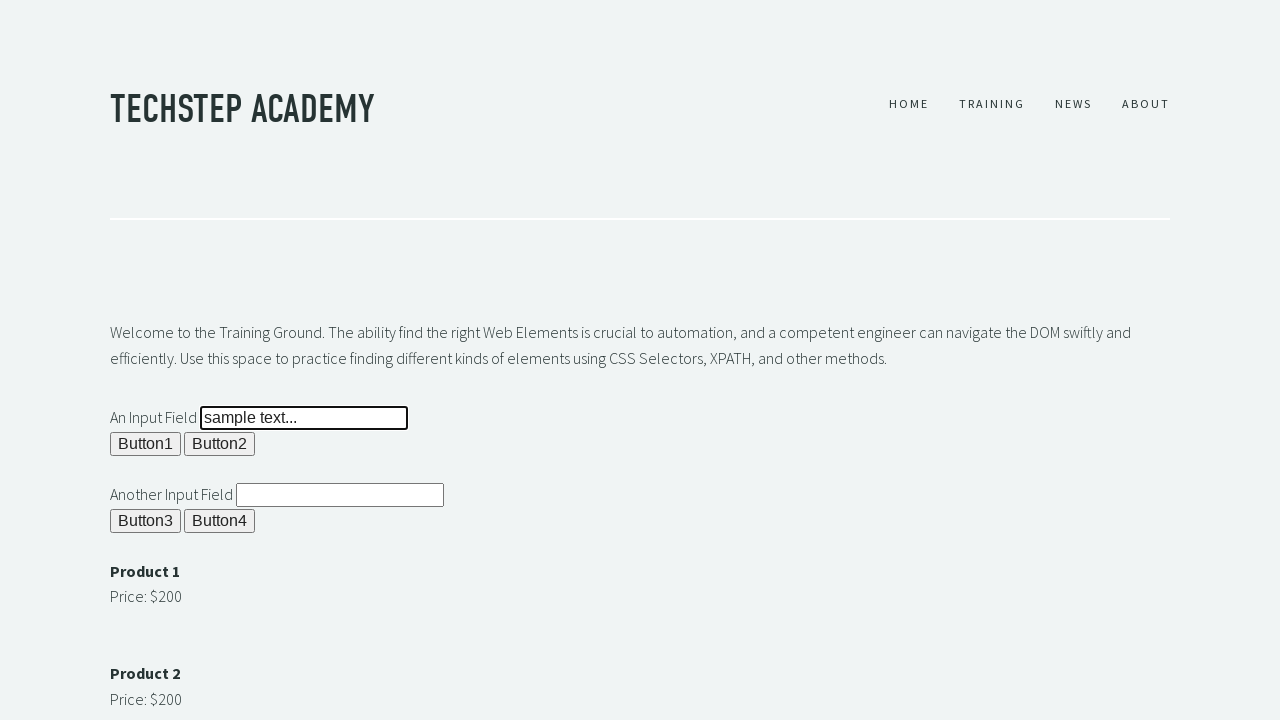

Clicked first button at (146, 444) on #b1
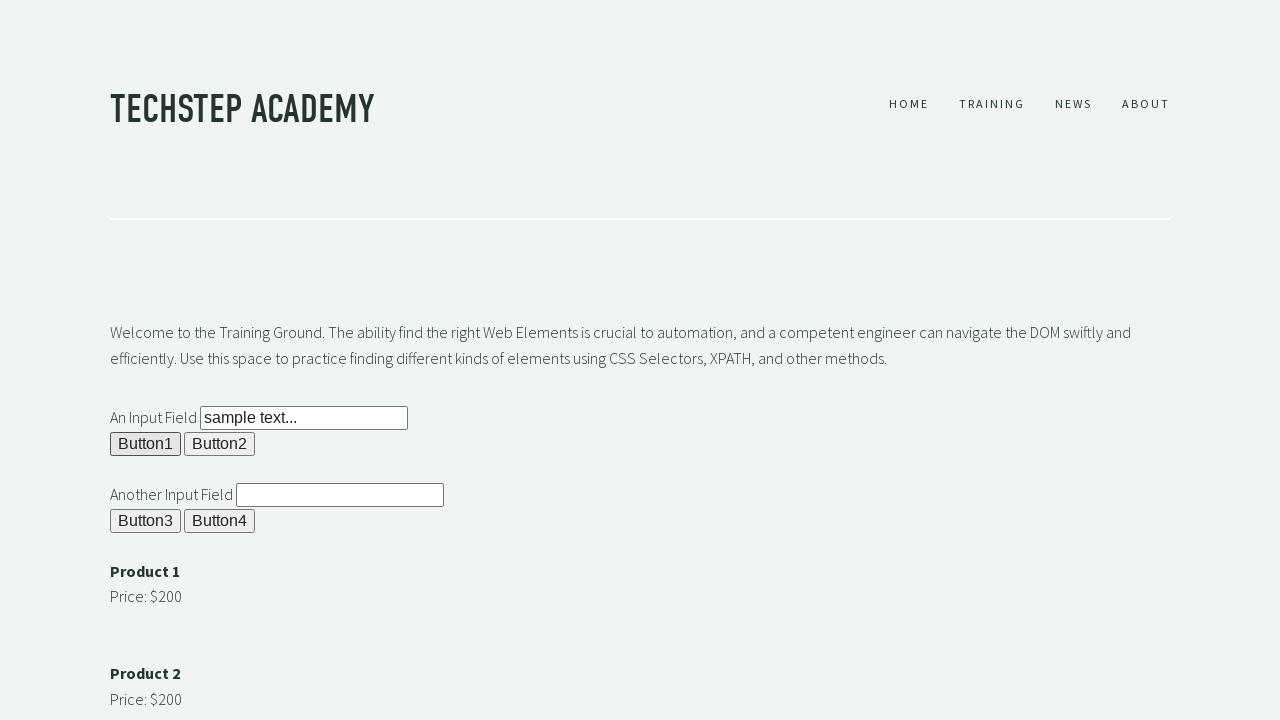

Dismissed JavaScript alert from first button
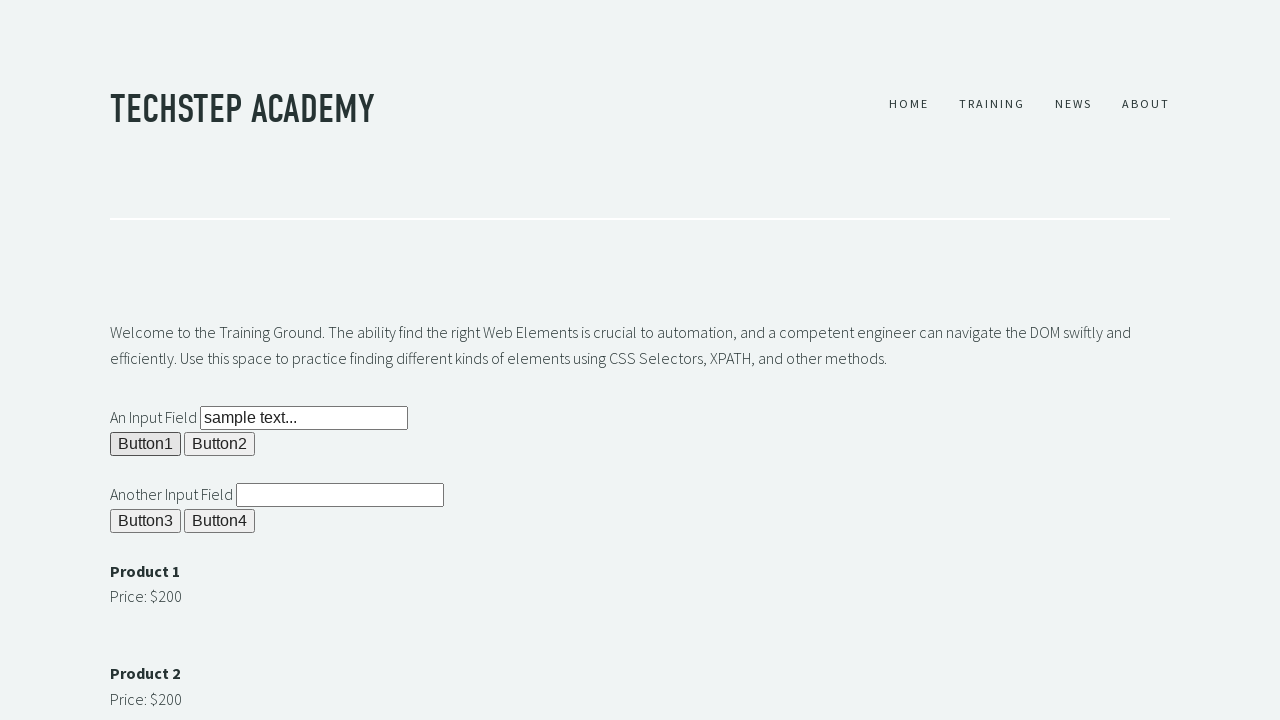

Clicked second button at (220, 444) on #b2
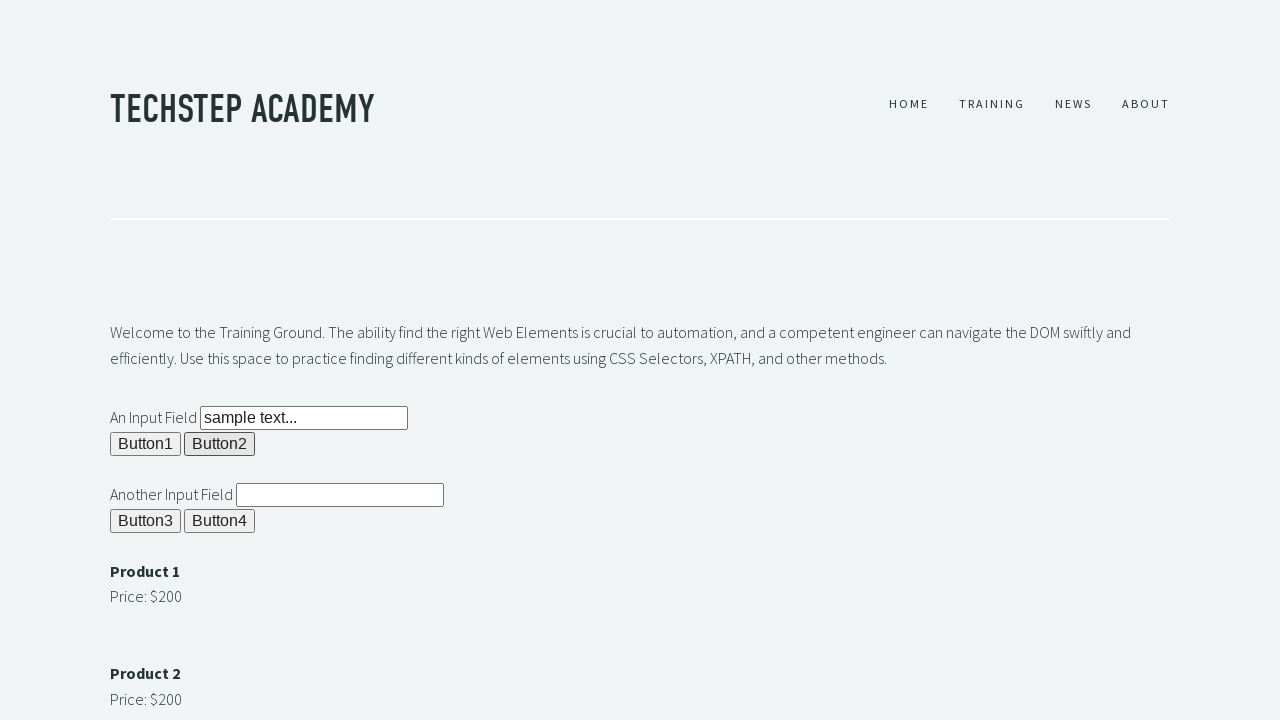

Filled second text input field with 'sample text...' on #ipt2
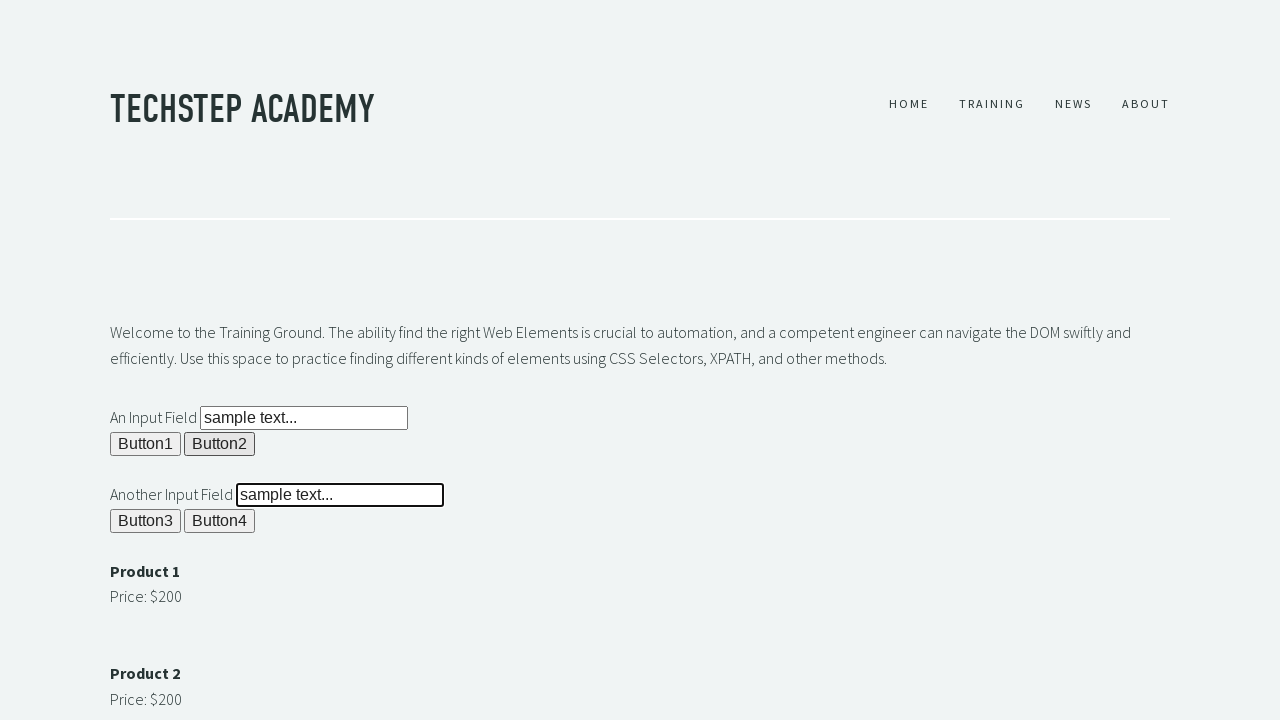

Clicked third button at (146, 521) on #b3
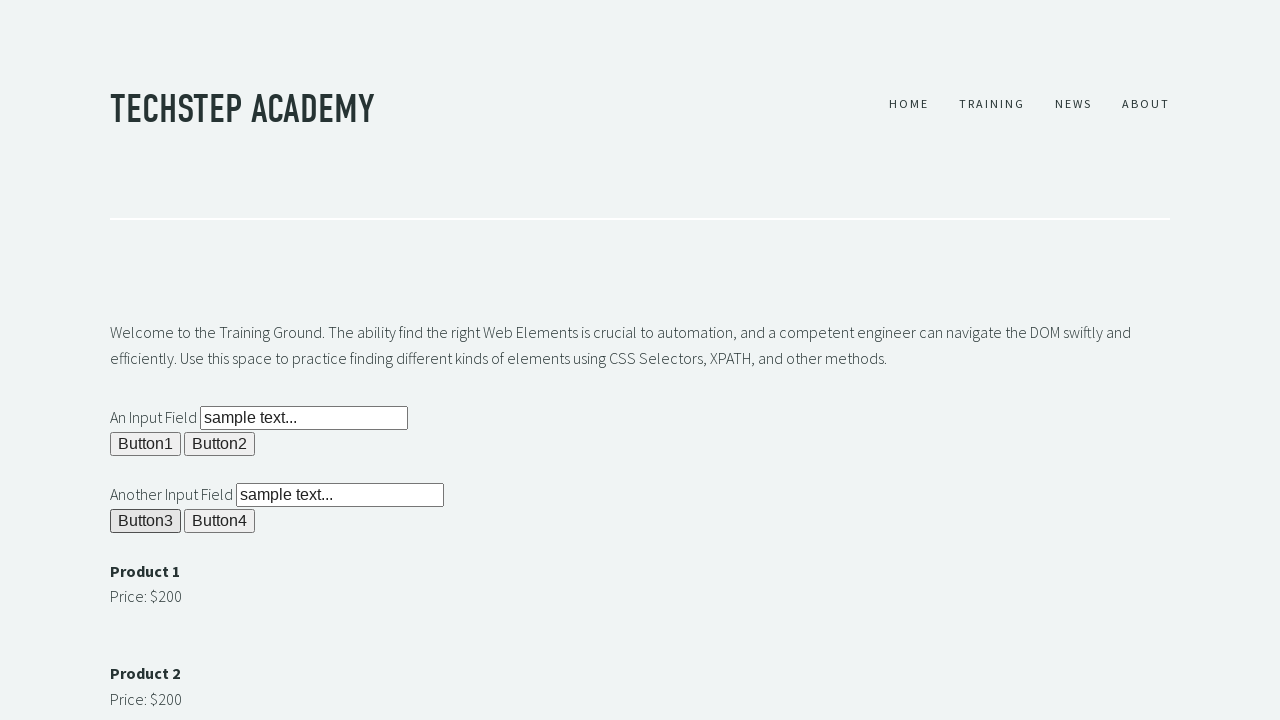

Clicked fourth button at (220, 521) on #b4
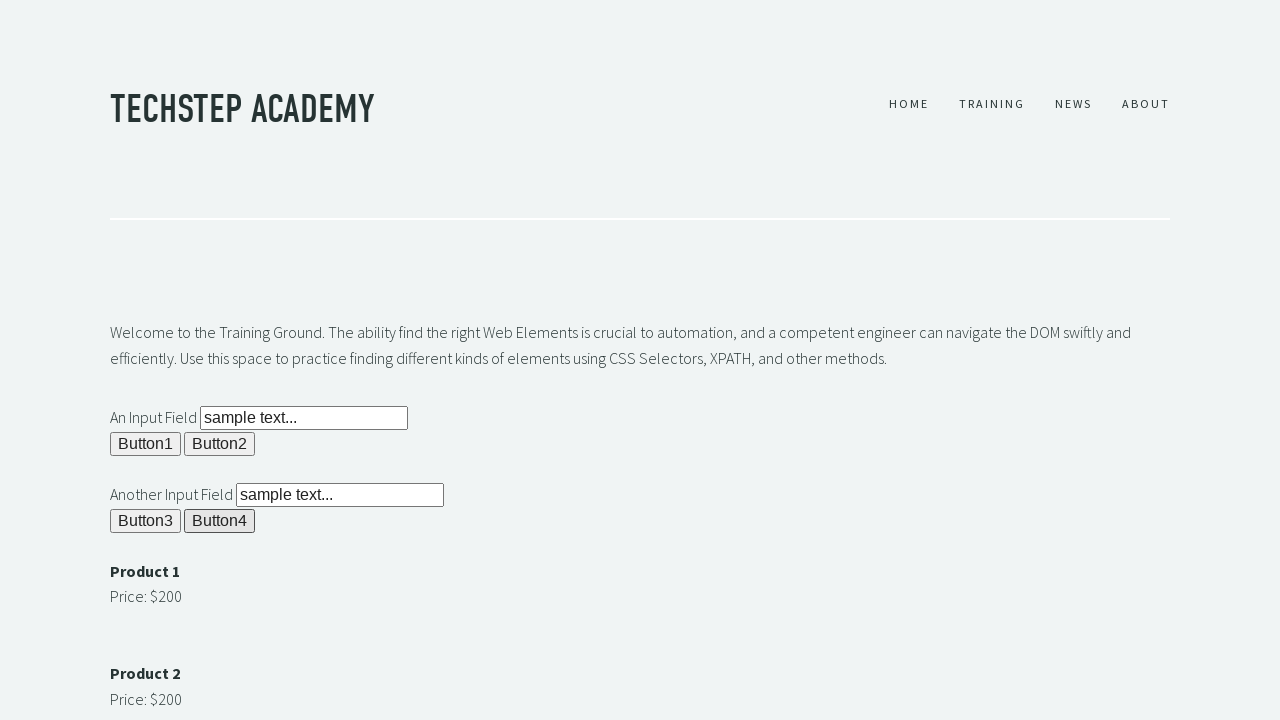

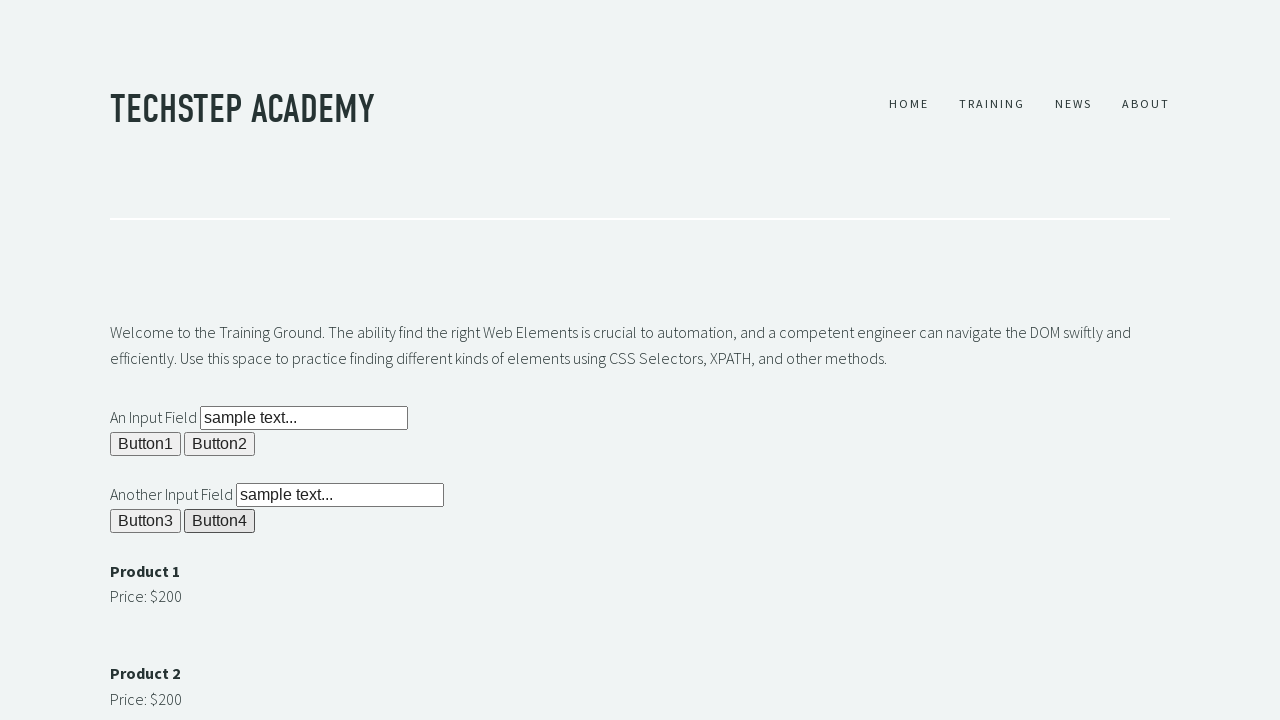